Tests validation error when entering an invalid email format

Starting URL: https://login.mailchimp.com/signup/

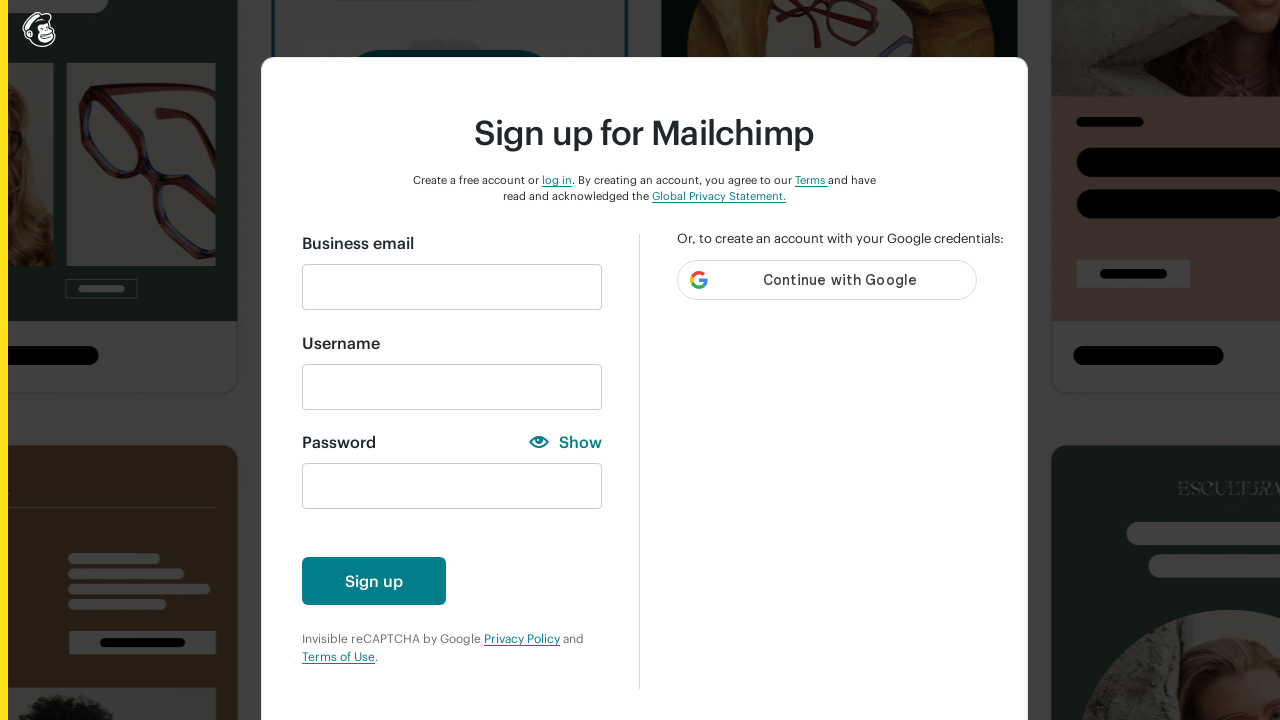

Scrolled down 500px to make signup form visible
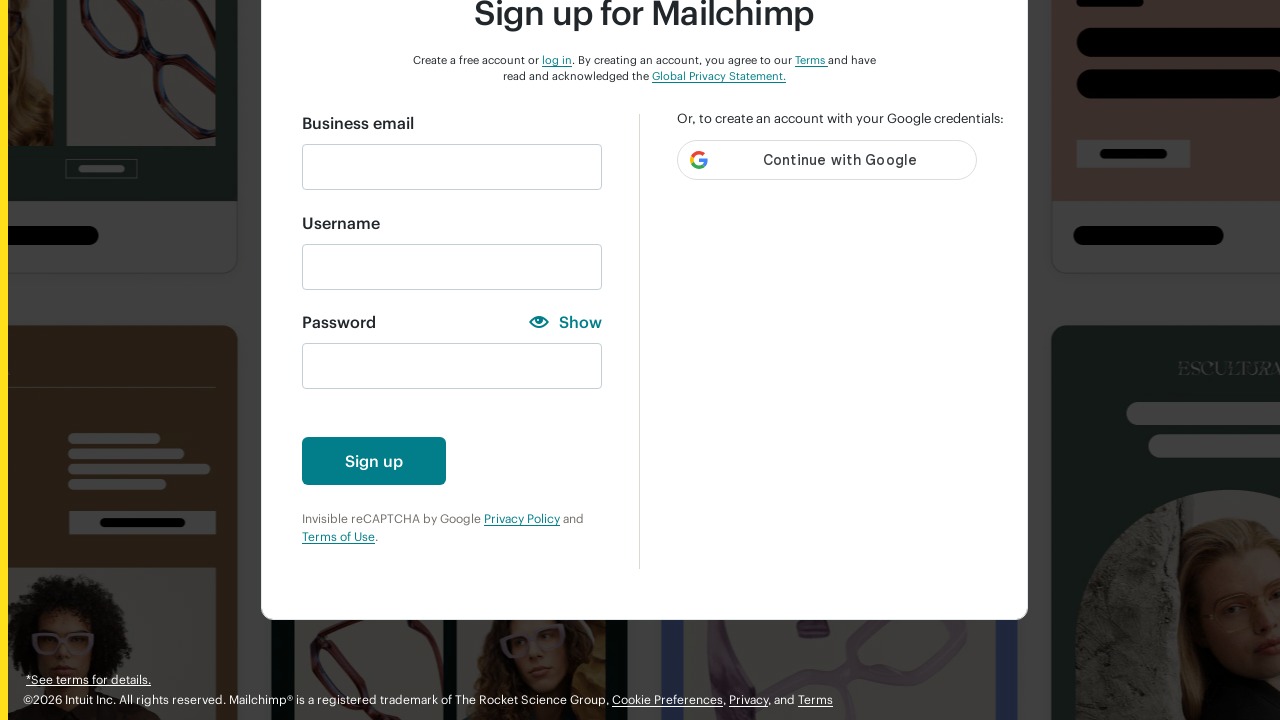

Filled email field with invalid format 'invalidemail.com' (missing @ symbol) on #email
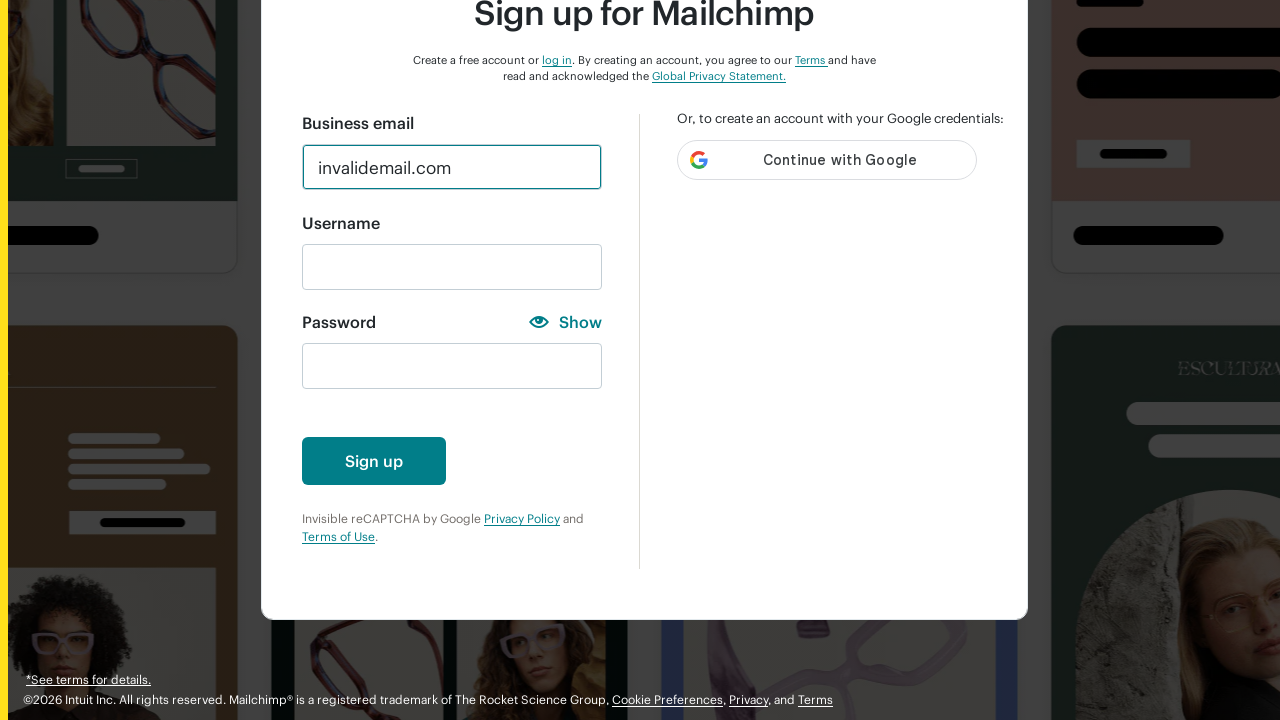

Clicked on username field at (452, 267) on #new_username
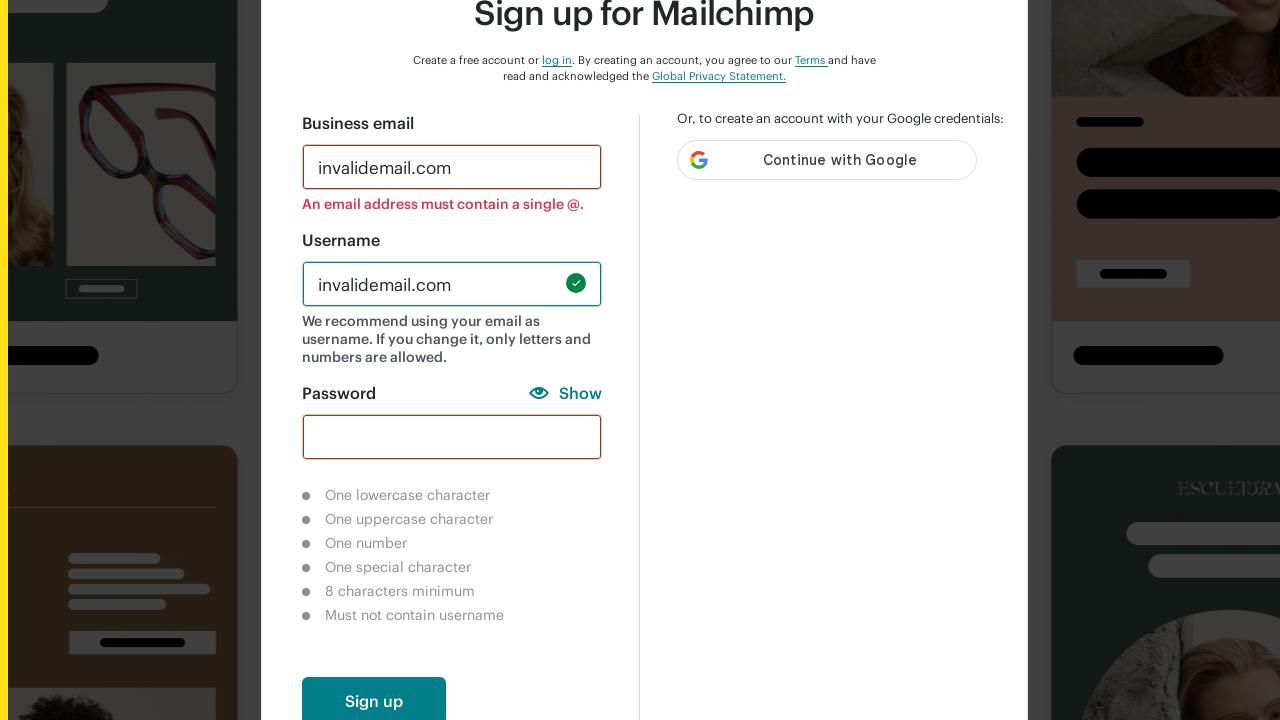

Filled username field with 'validuser123' on #new_username
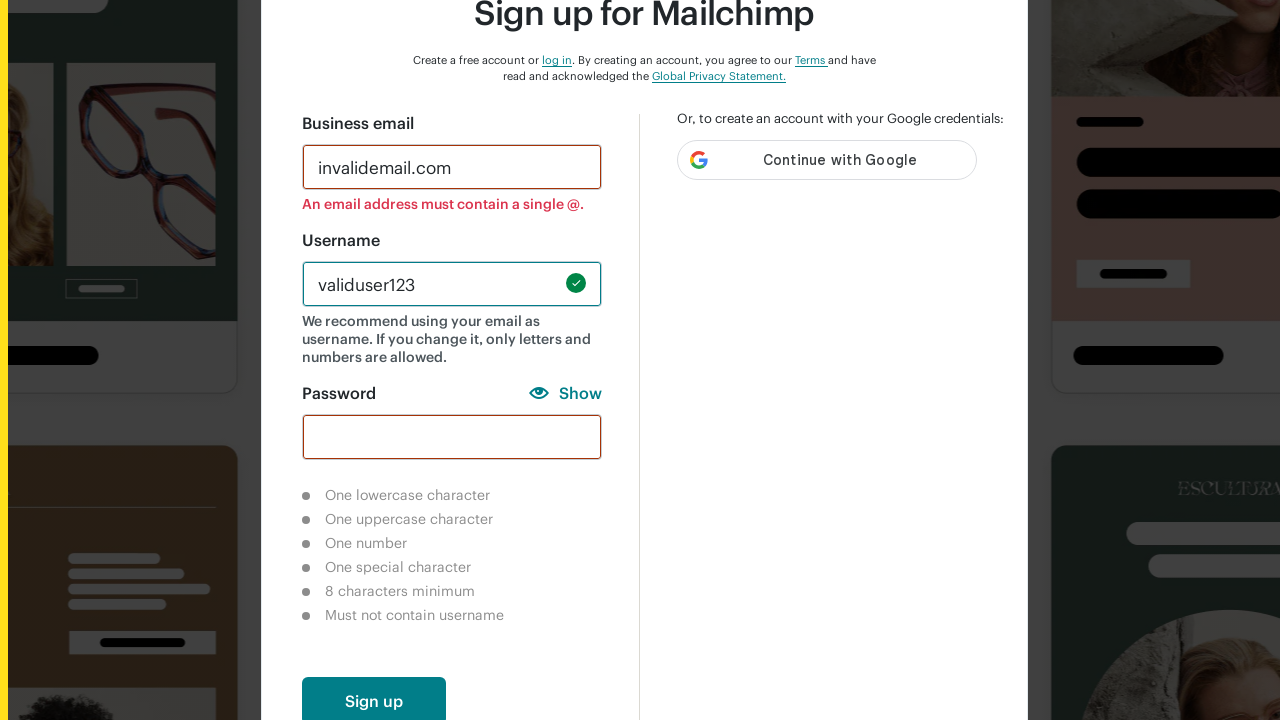

Filled password field with 'GoodPass123!' on #new_password
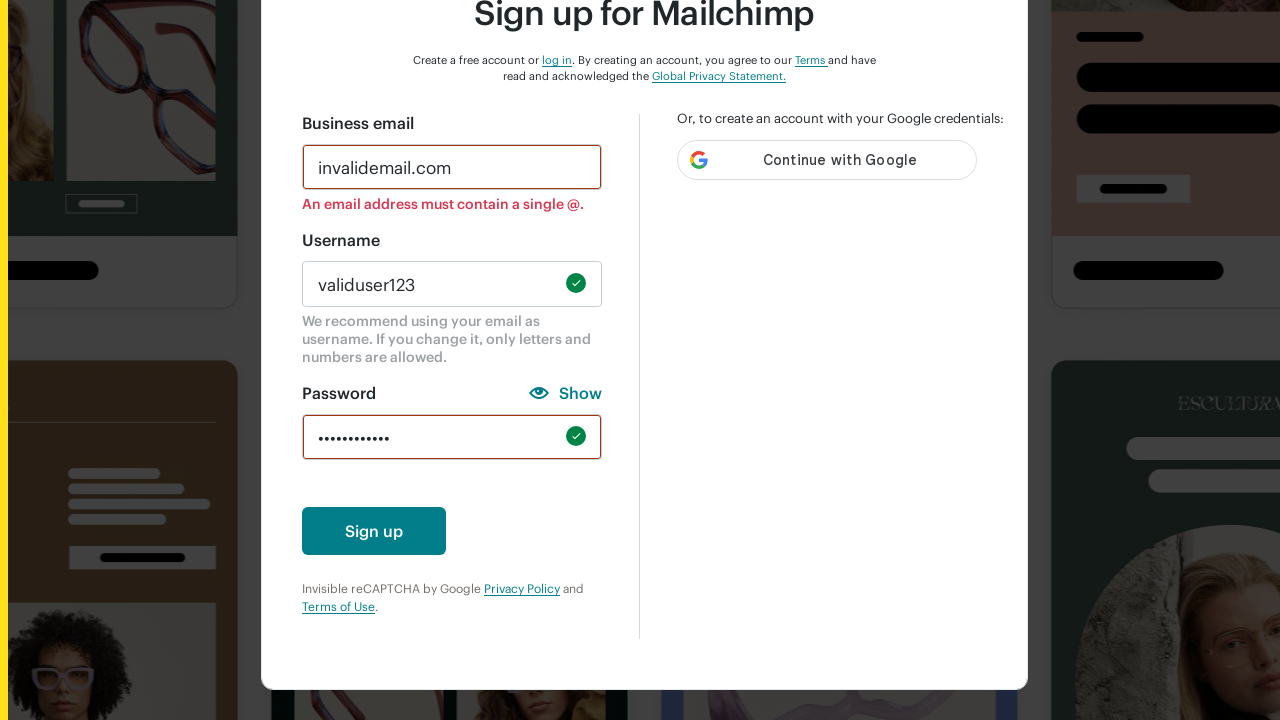

Sign Up button is now visible
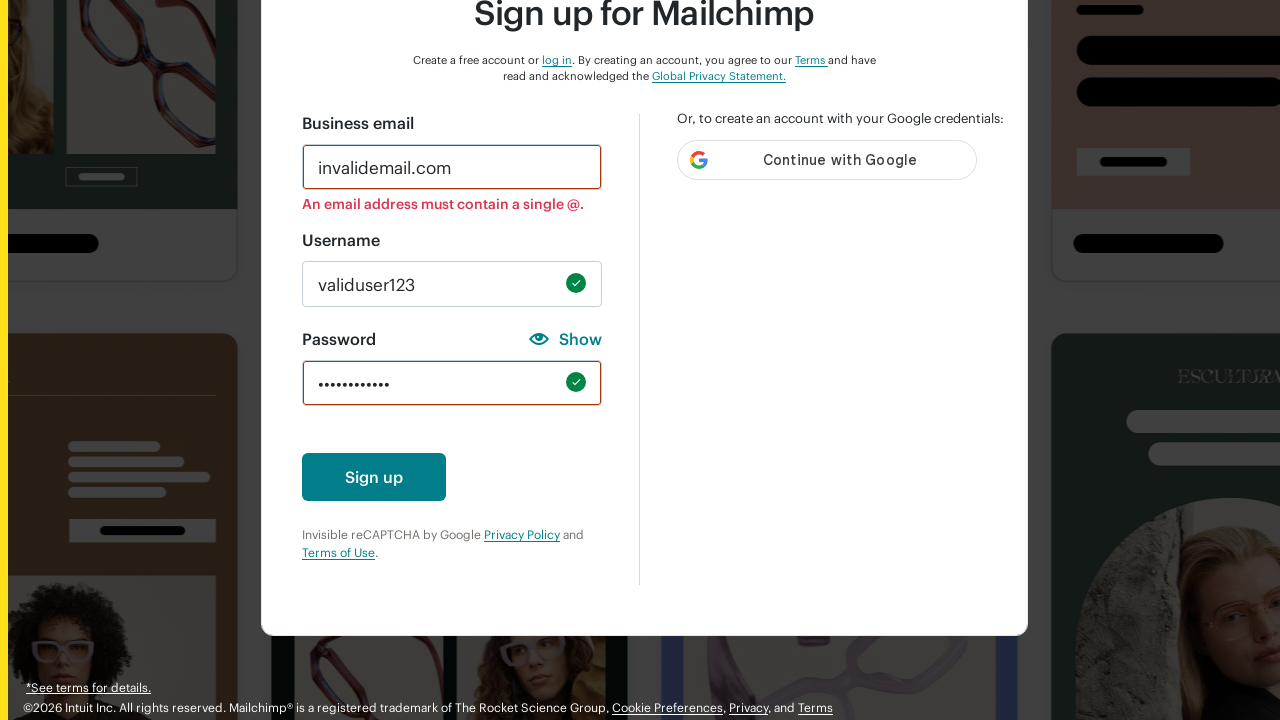

Clicked Sign Up button to submit the form at (374, 477) on #create-account-enabled
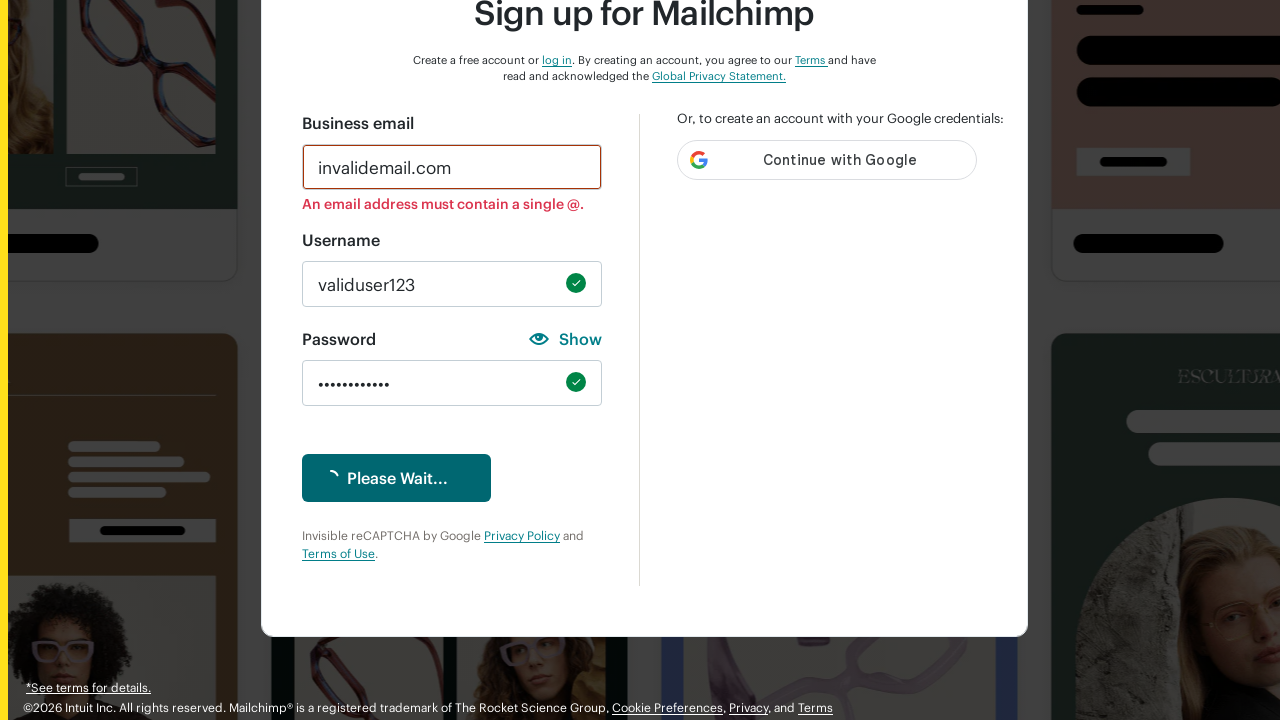

Email validation error message appeared on the form
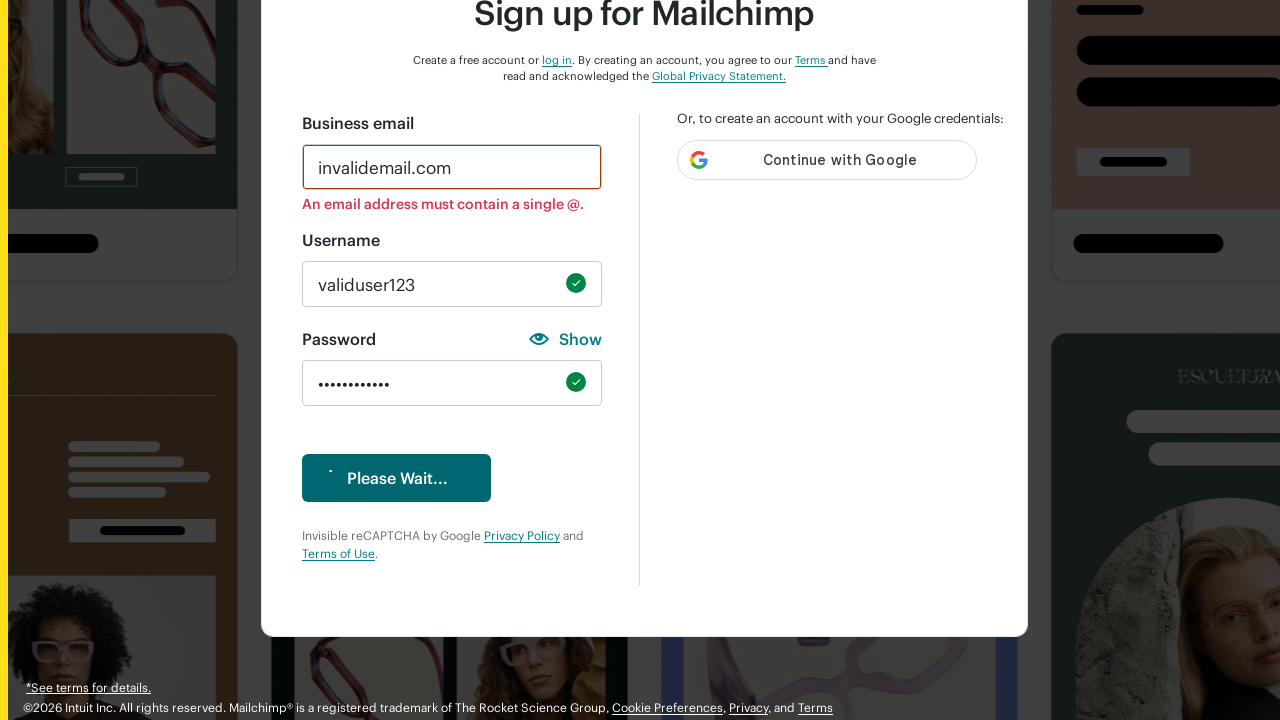

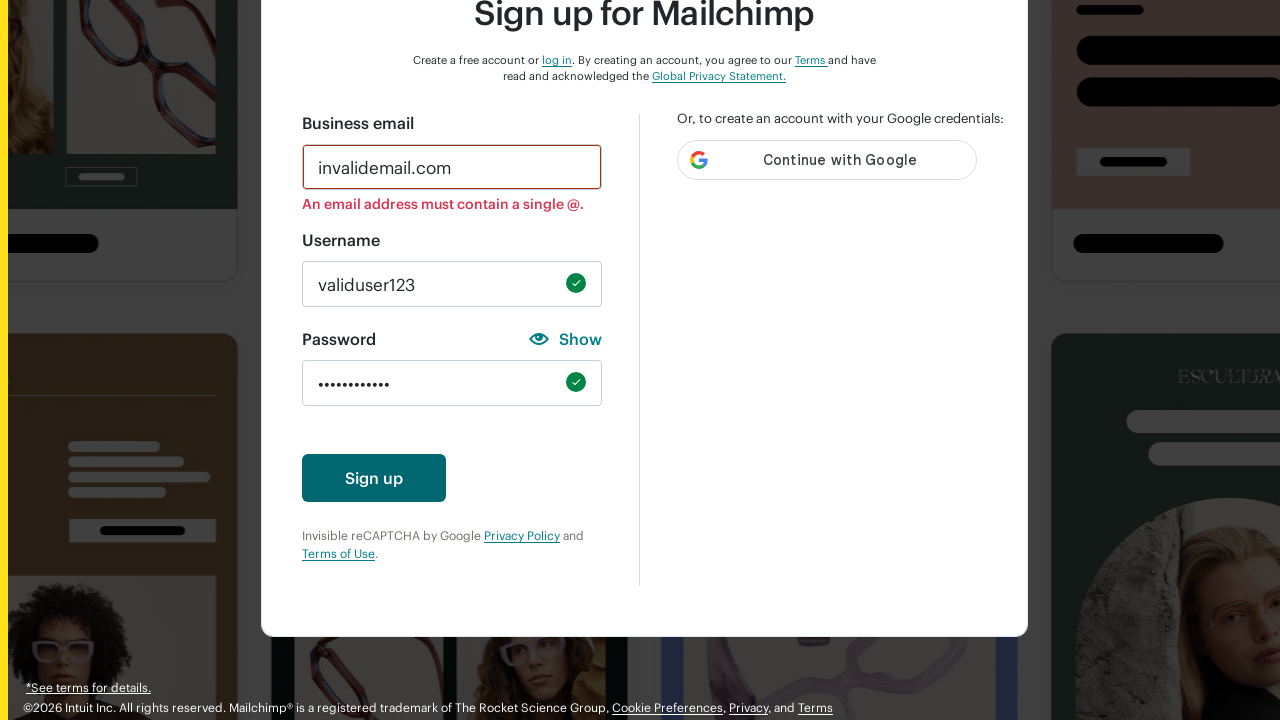